Calculates the sum of two numbers displayed on the page, selects the result from a dropdown, and submits the form

Starting URL: http://suninjuly.github.io/selects1.html

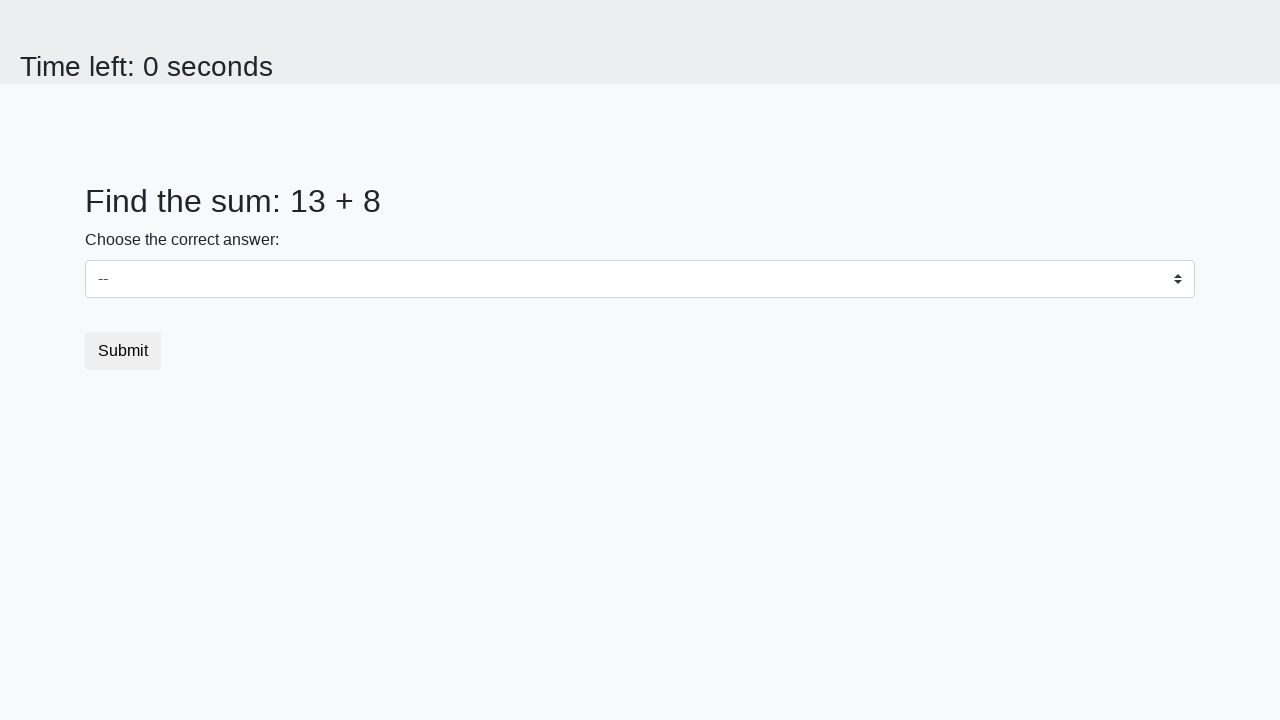

Retrieved first number from page
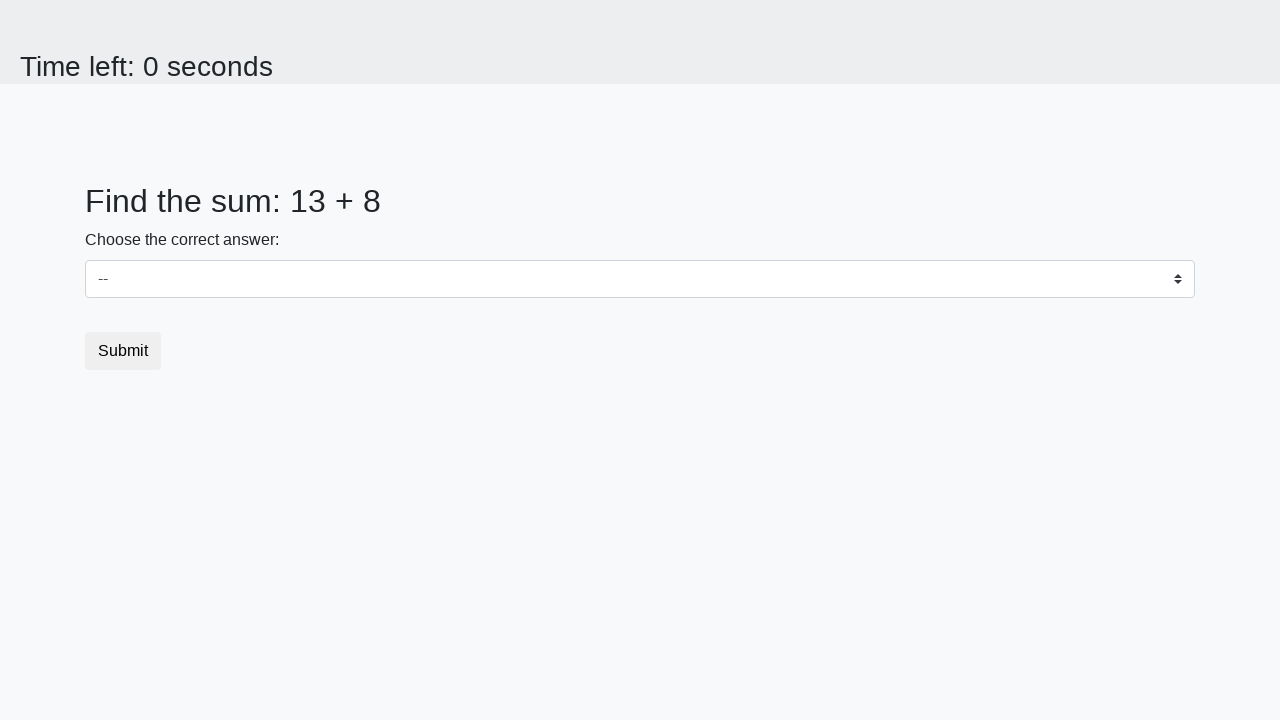

Retrieved second number from page
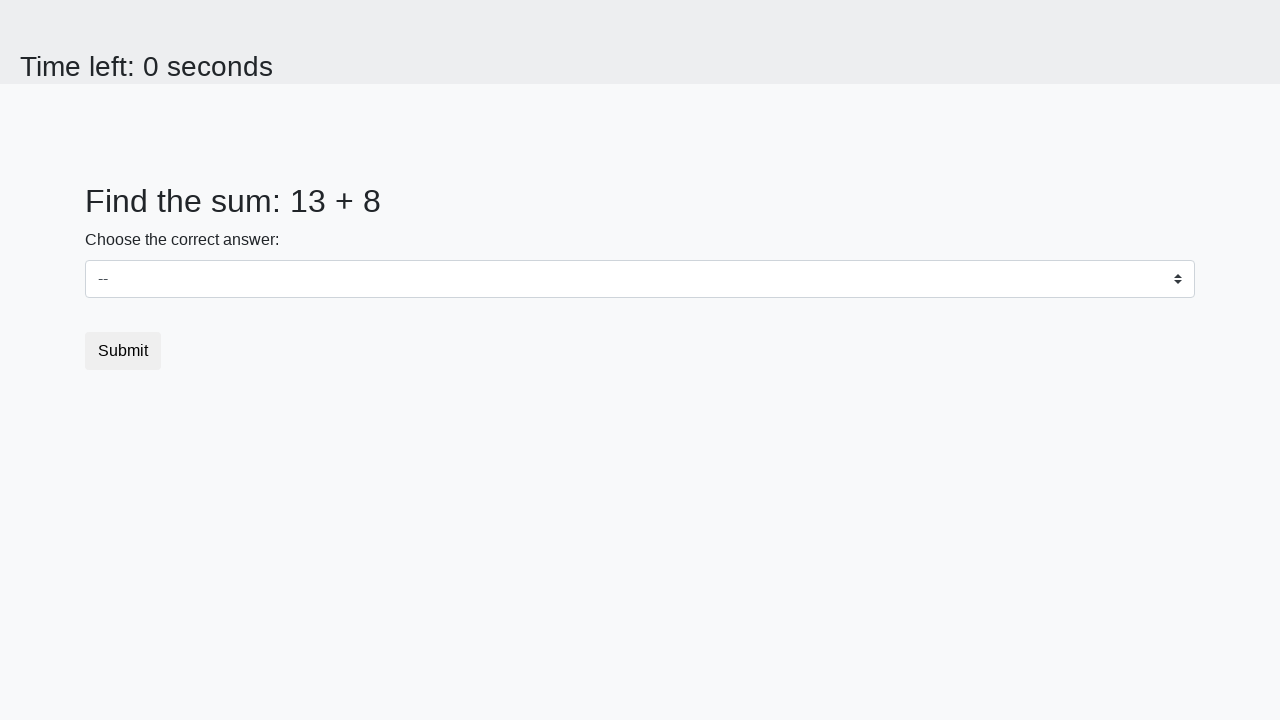

Calculated sum: 13 + 8 = 21
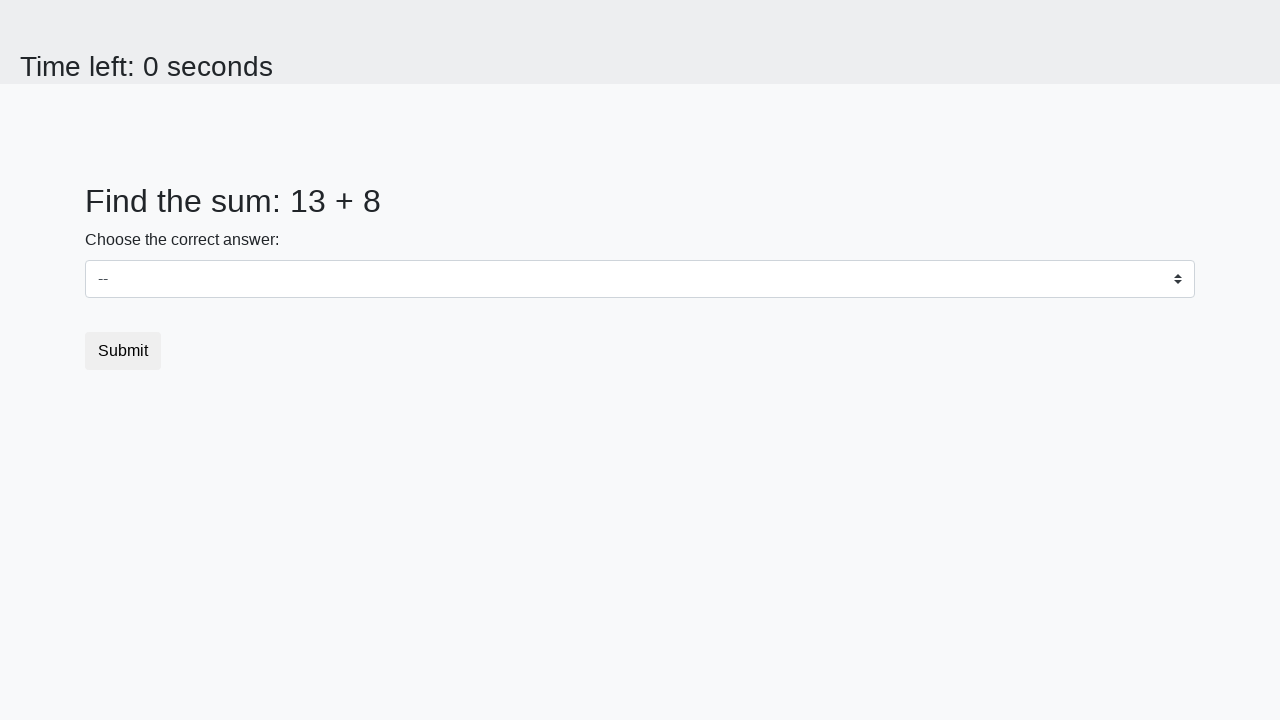

Selected value '21' from dropdown on #dropdown
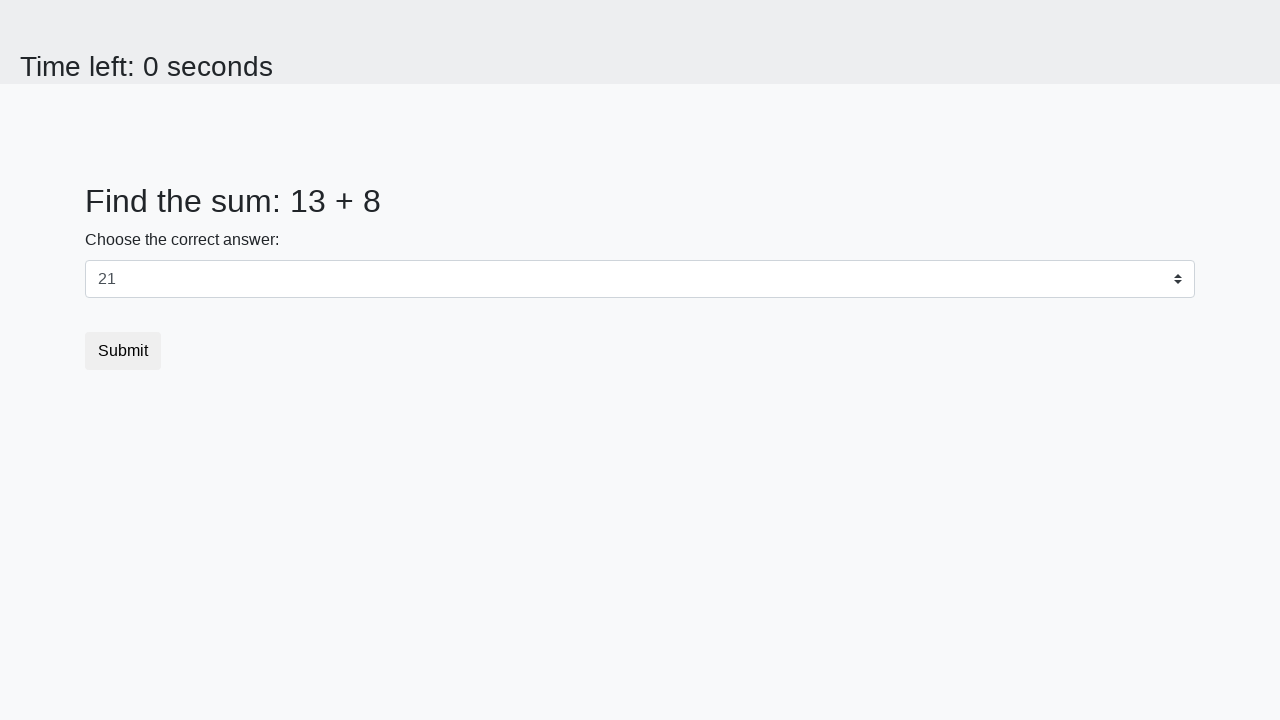

Clicked submit button to submit the form at (123, 351) on [type='submit']
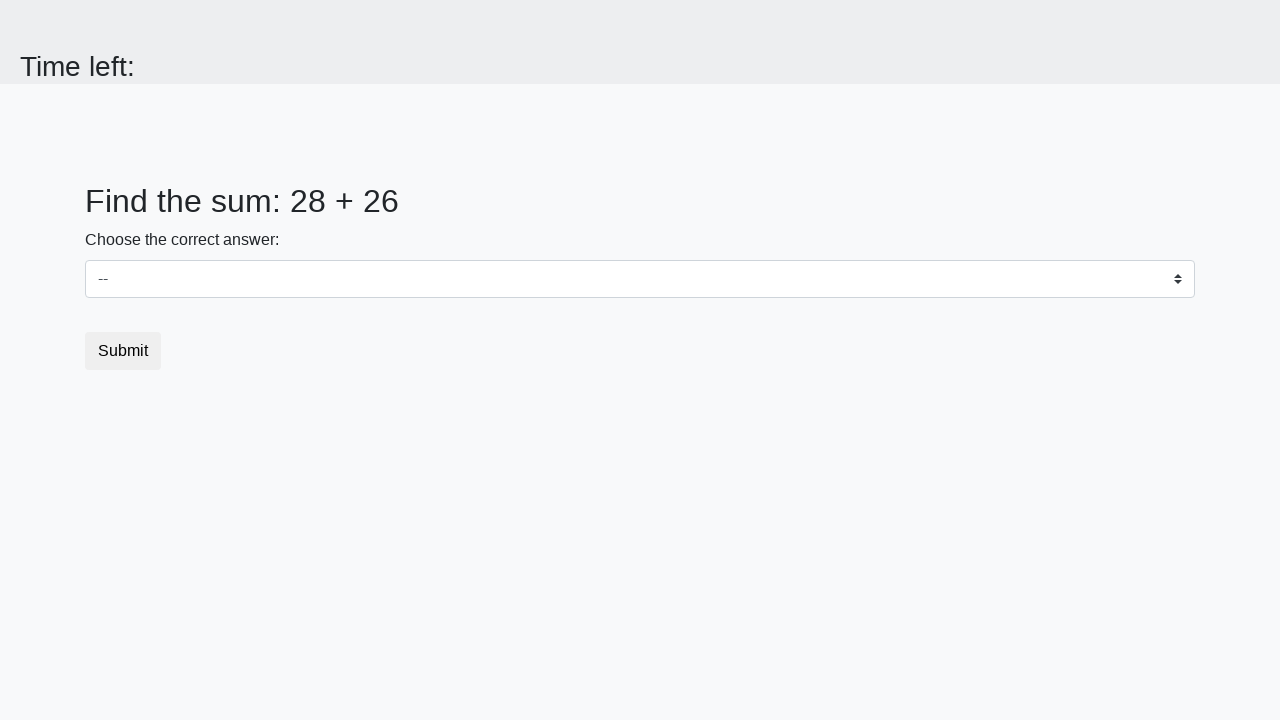

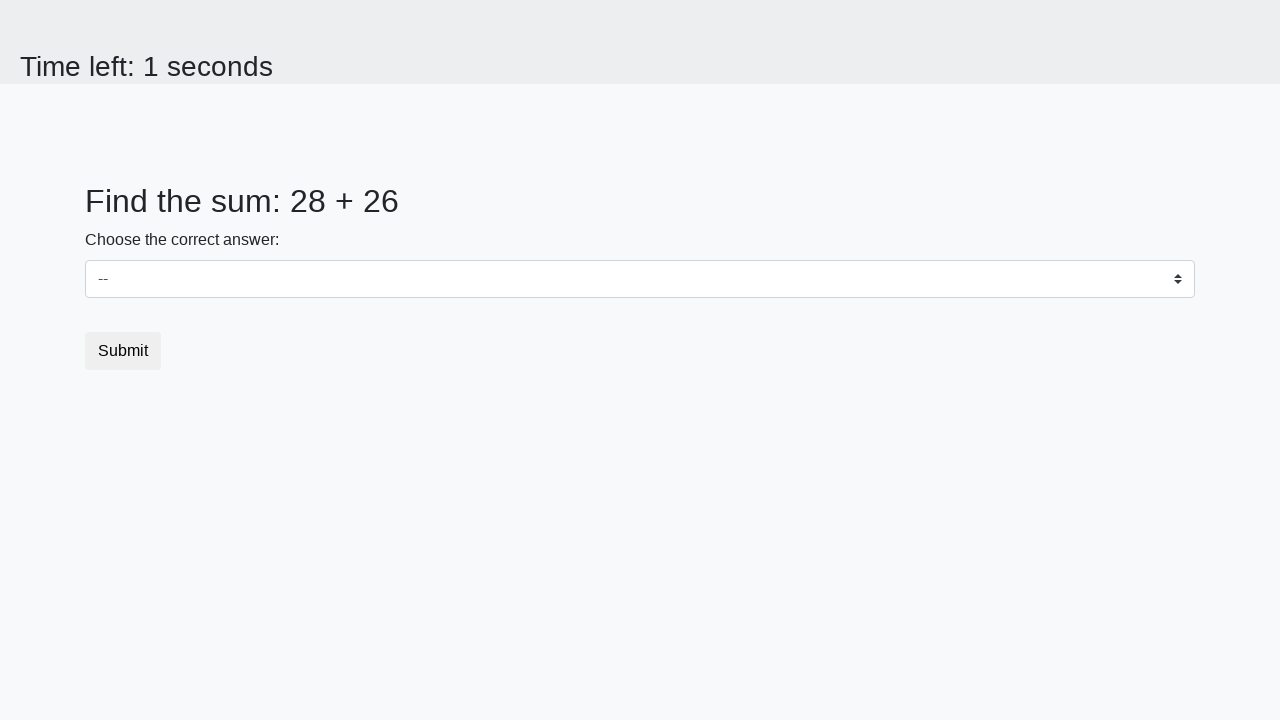